Tests flow control mechanisms including clicking to add a child element and waiting for it to appear, and clicking to hide an element and waiting for it to become hidden.

Starting URL: http://benbai123.github.io/TestPages/Automation/Selenium/CommandsTesting.html

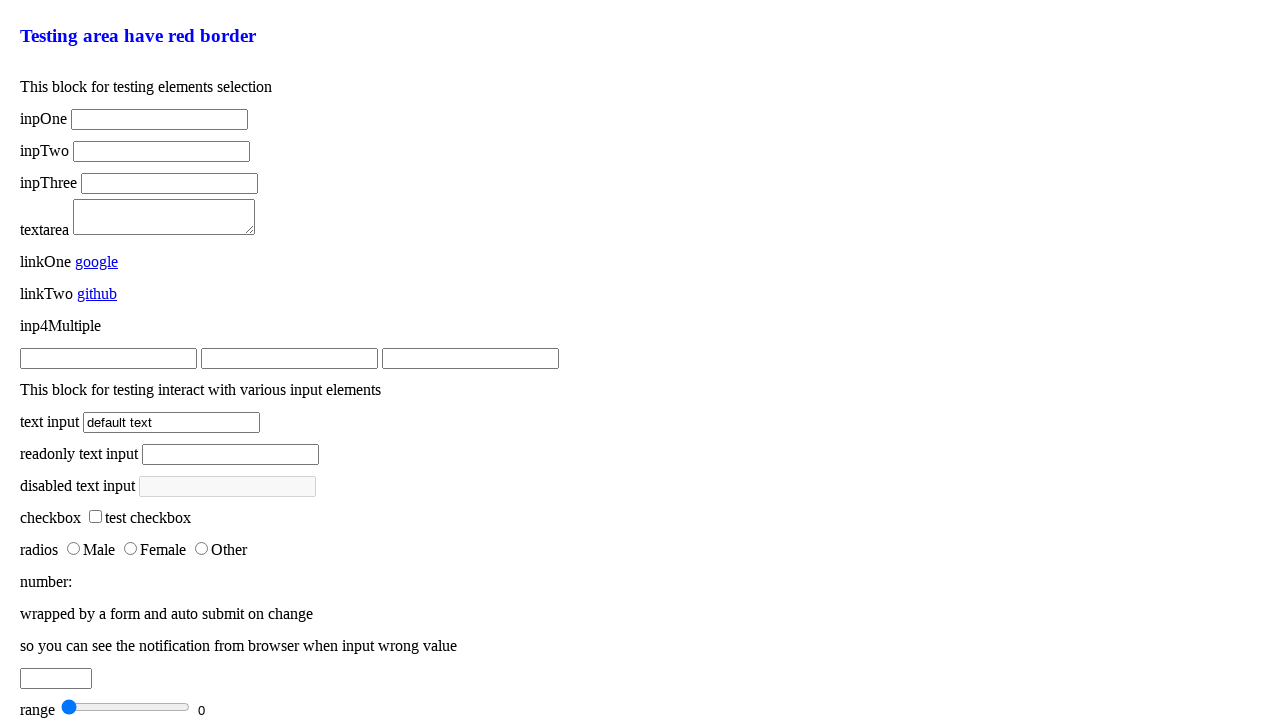

Navigated to CommandsTesting page
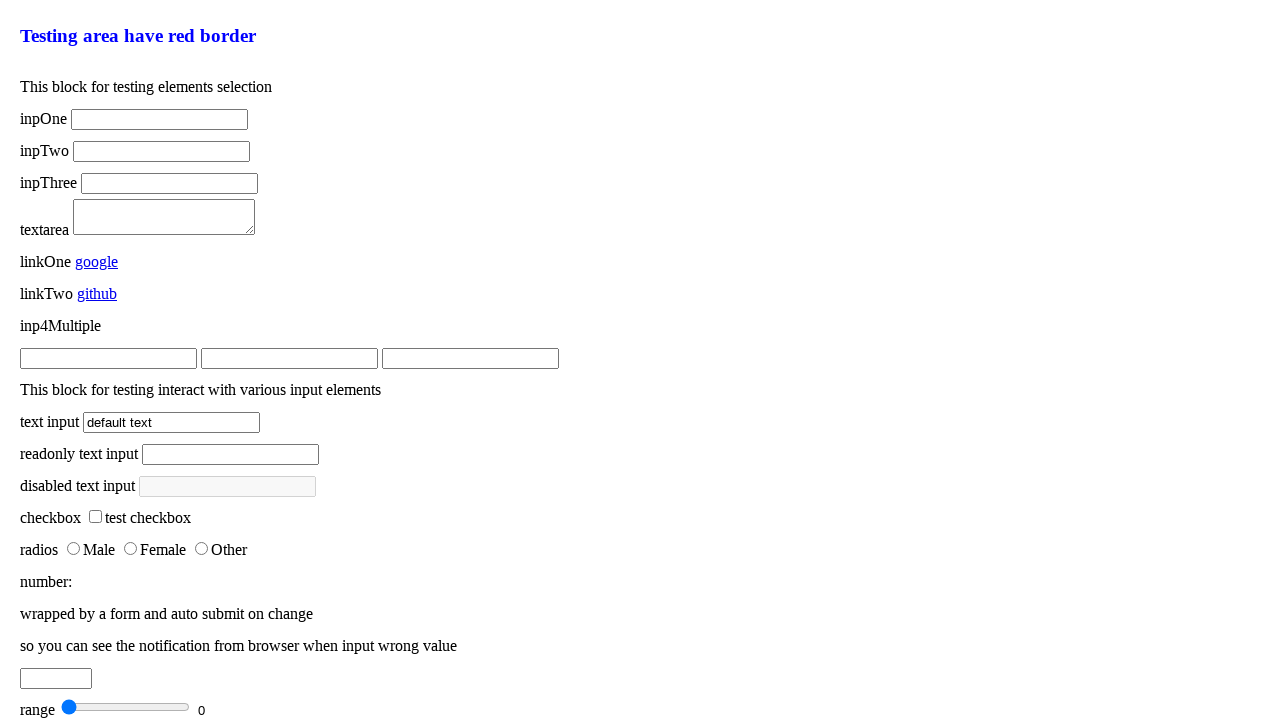

Clicked add child button at (640, 652) on .flow-control .add-child
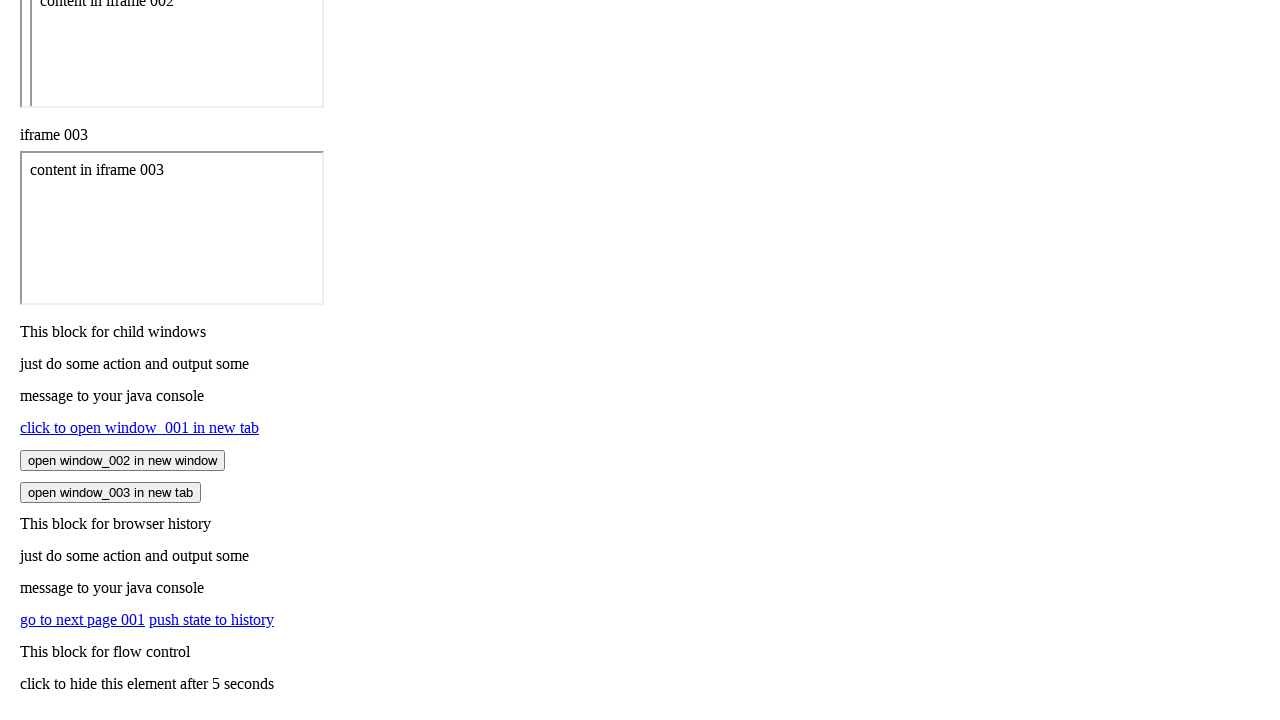

Added child element appeared
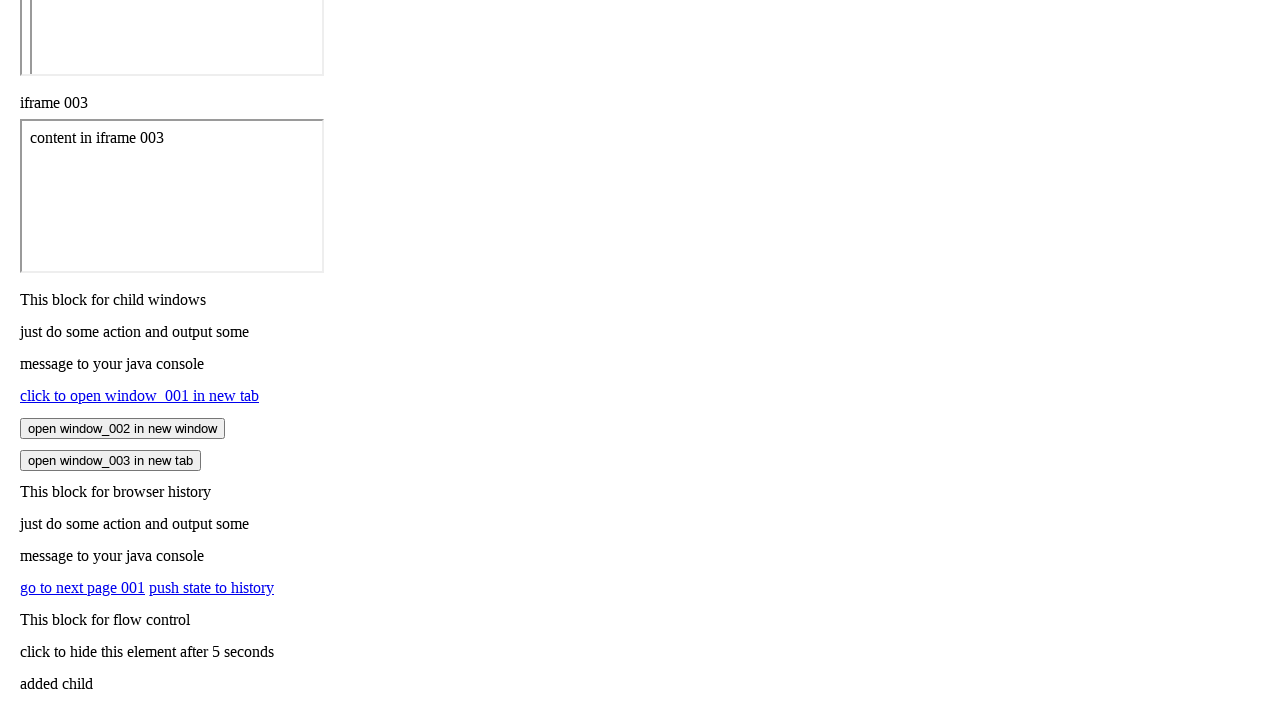

Clicked element to hide at (640, 652) on .flow-control .to-be-hidden
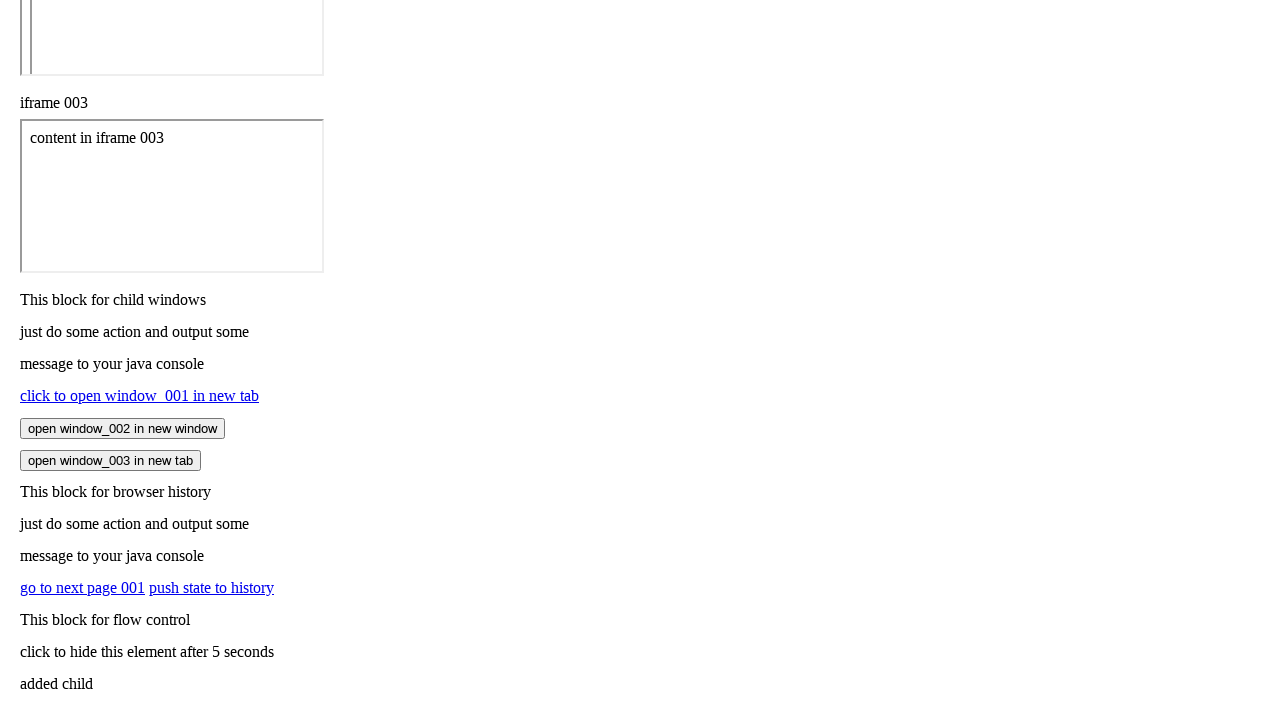

Element became hidden
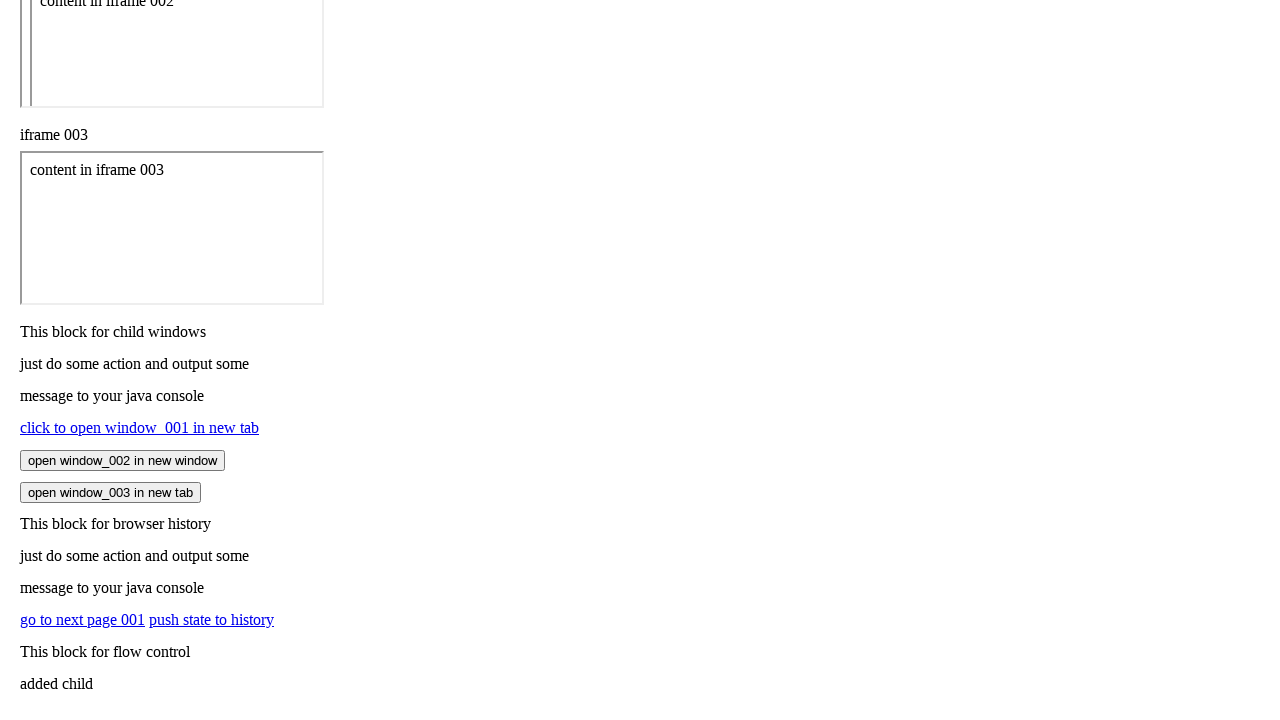

Waited 2 seconds
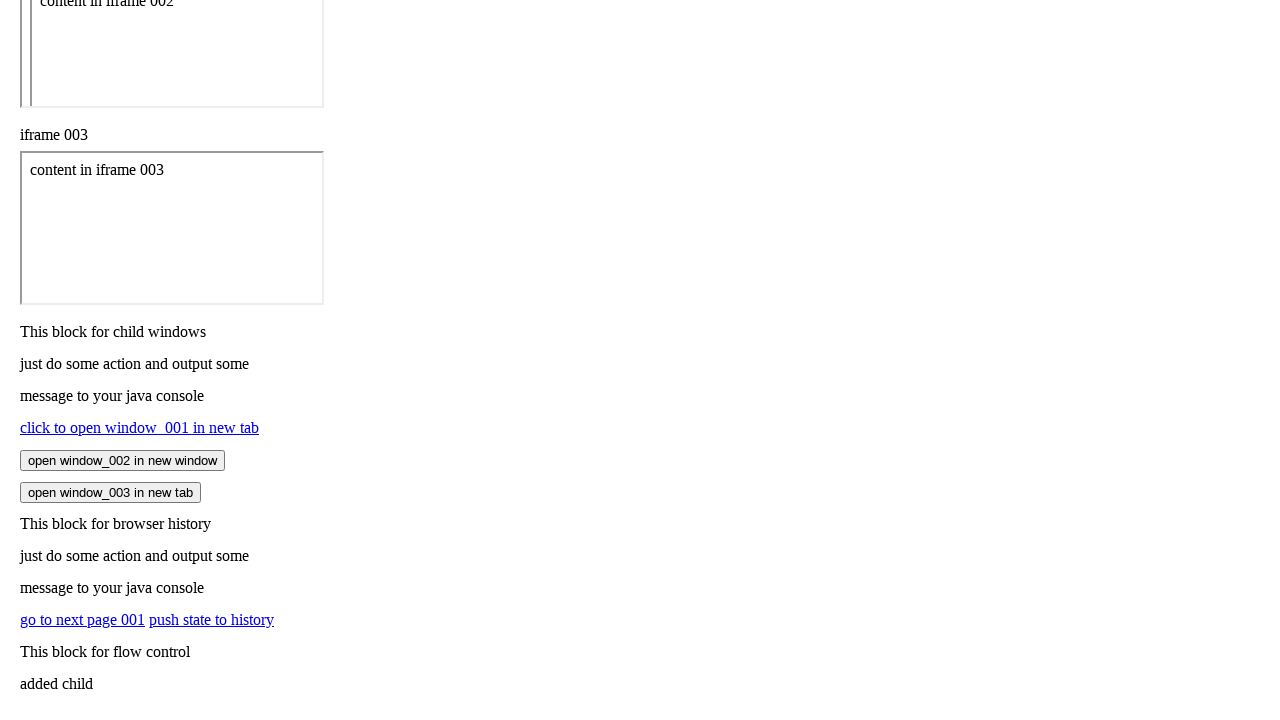

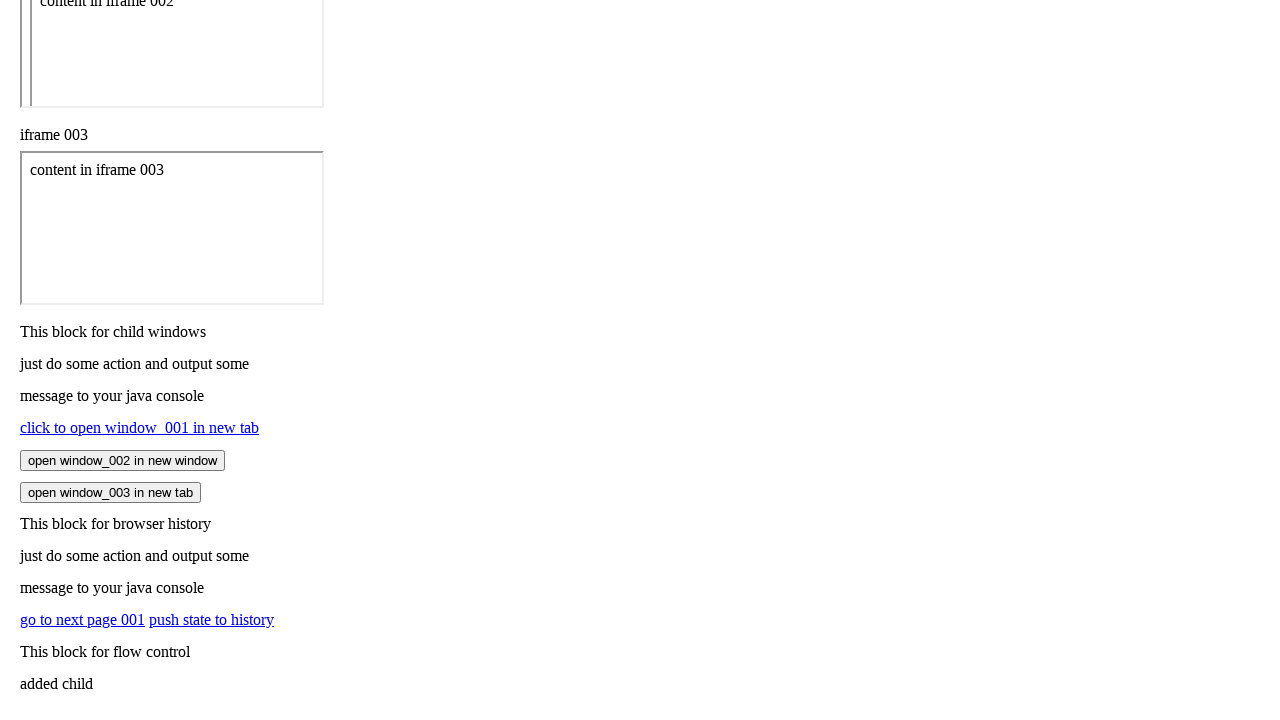